Tests adding multiple todo items to a sample todo application by entering text and pressing Enter for each item

Starting URL: https://lambdatest.github.io/sample-todo-app/

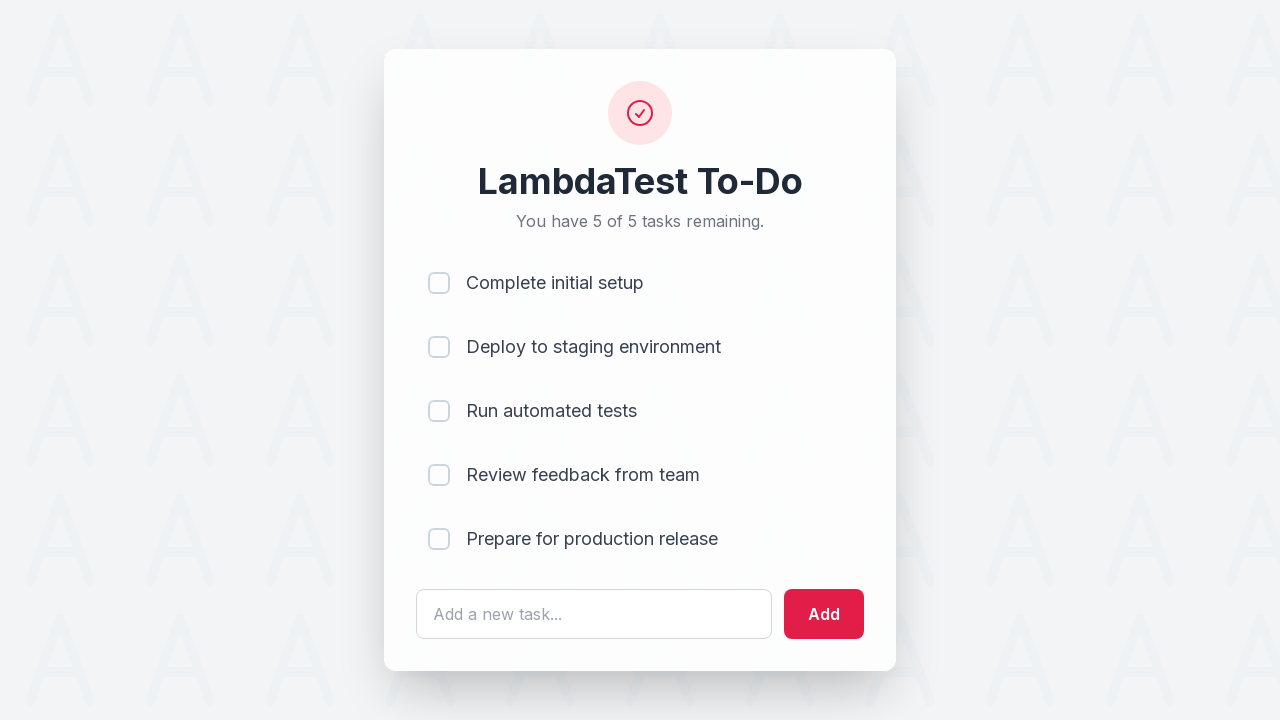

Filled todo input with 'Learn Playwright' on #sampletodotext
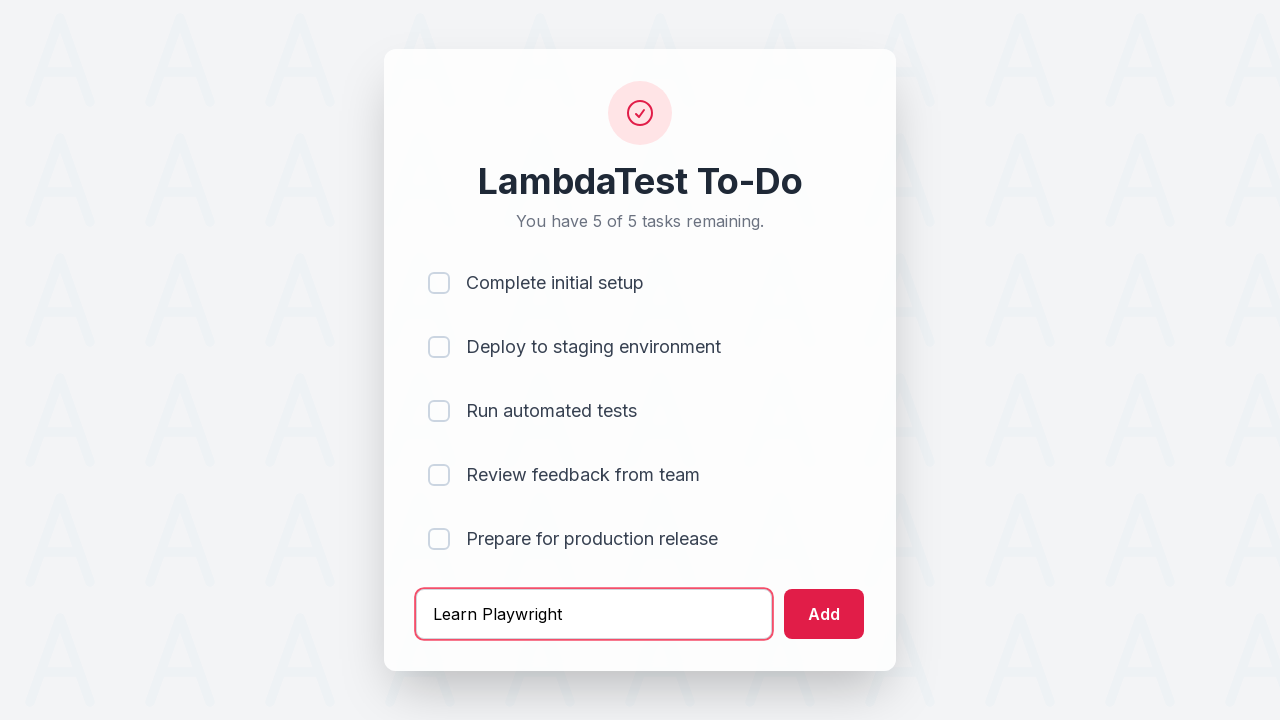

Pressed Enter to add 'Learn Playwright' todo item on #sampletodotext
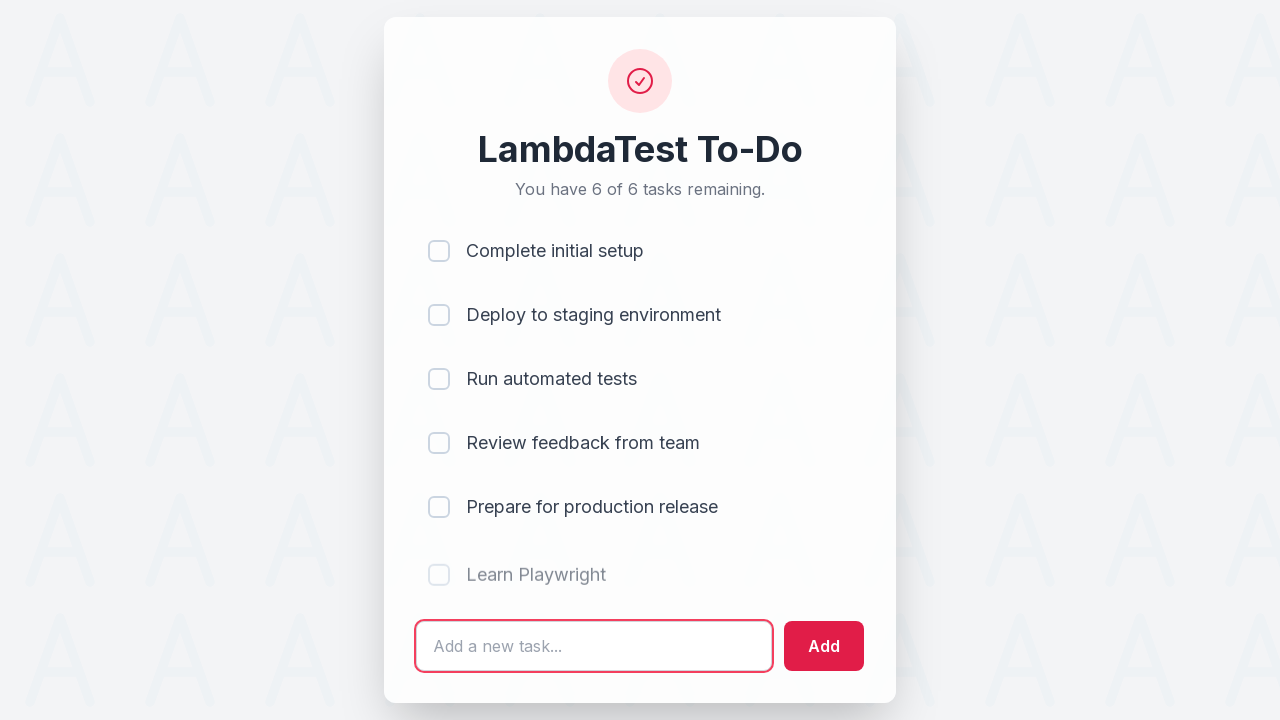

Filled todo input with 'Write automation tests' on #sampletodotext
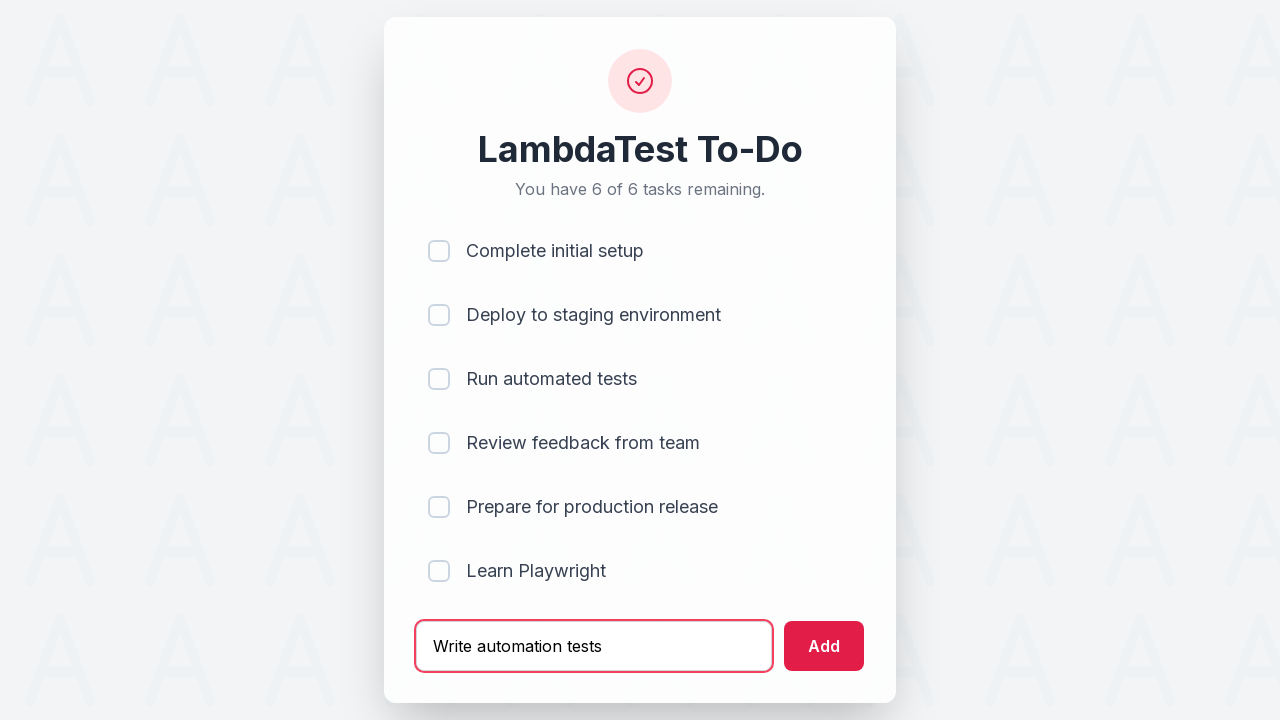

Pressed Enter to add 'Write automation tests' todo item on #sampletodotext
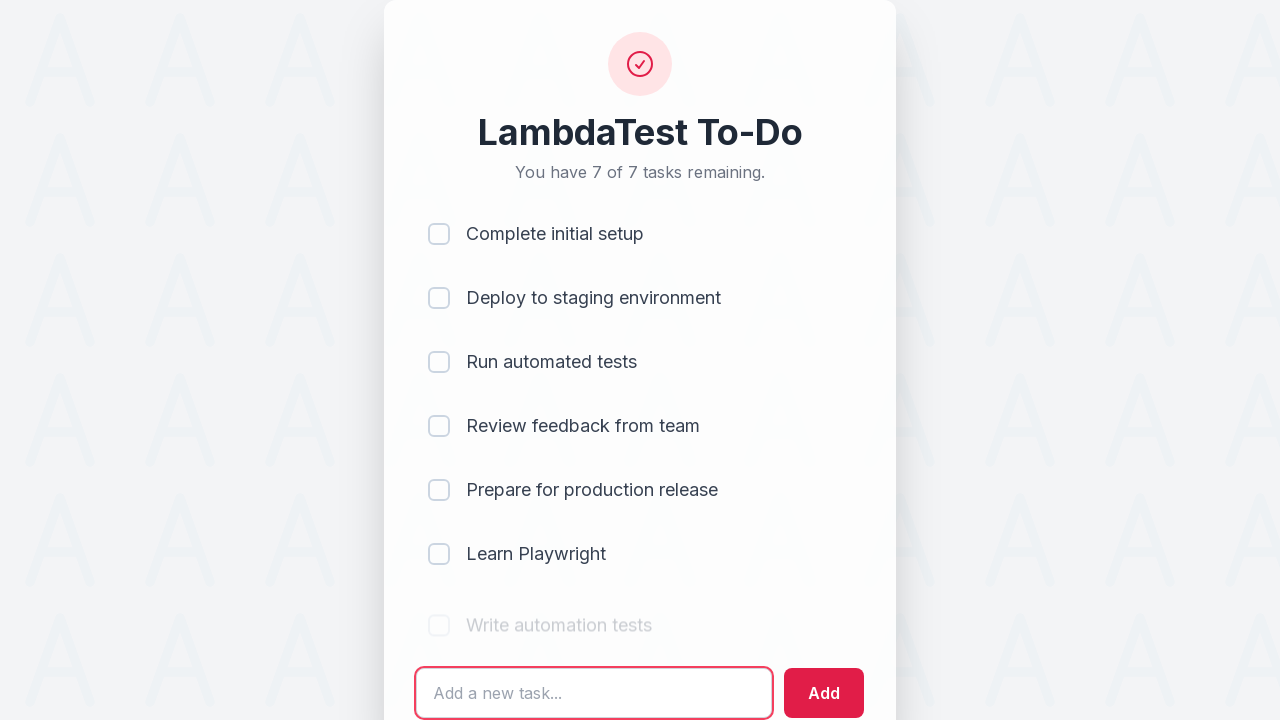

Filled todo input with 'Review test results' on #sampletodotext
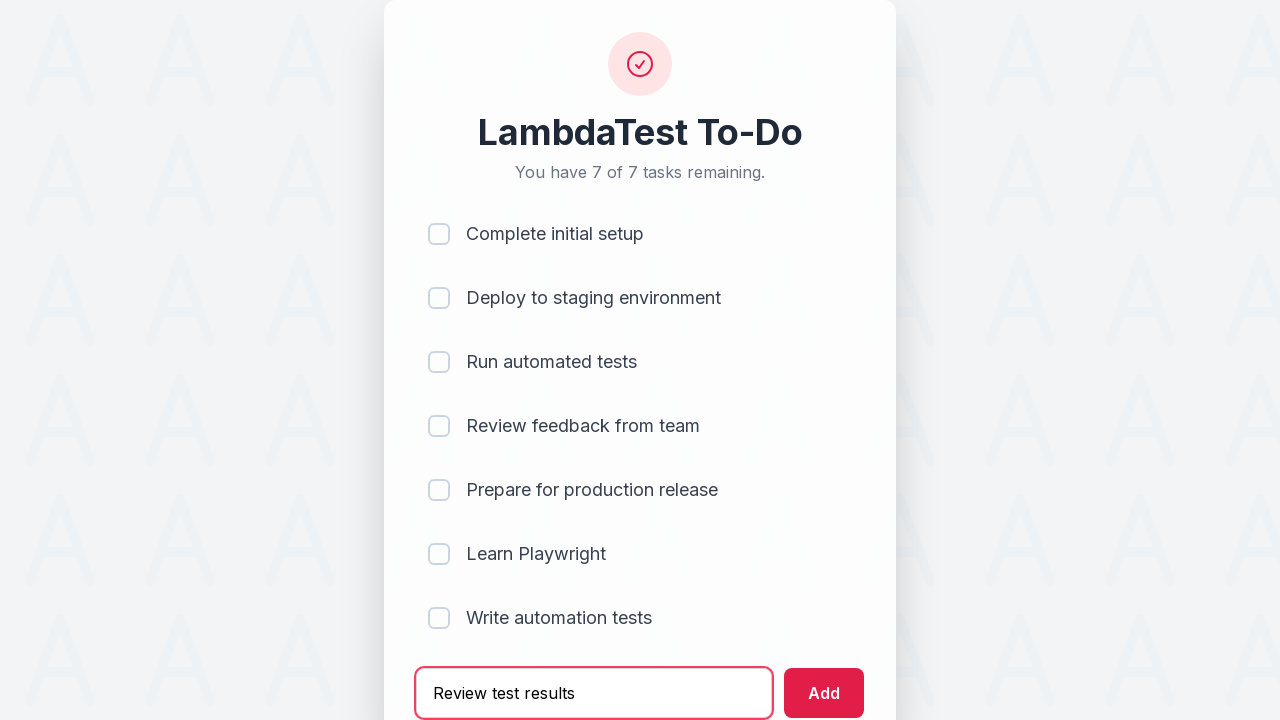

Pressed Enter to add 'Review test results' todo item on #sampletodotext
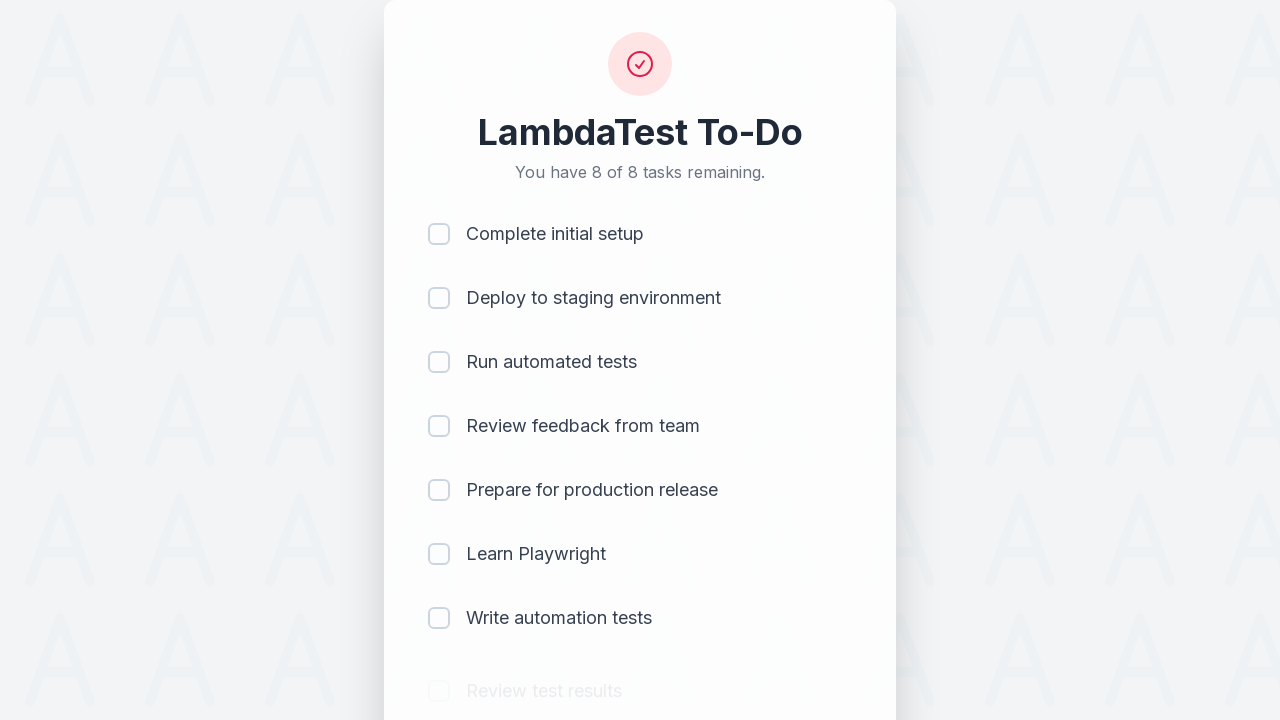

Filled todo input with 'Fix failing tests' on #sampletodotext
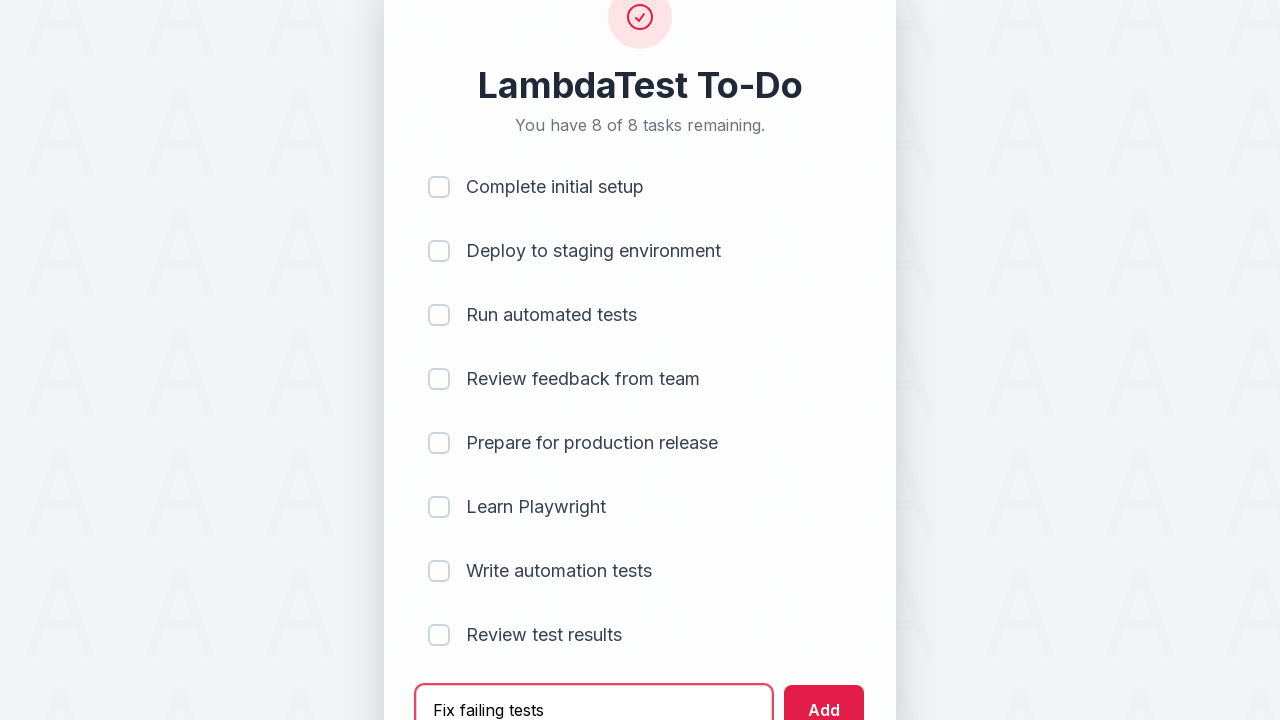

Pressed Enter to add 'Fix failing tests' todo item on #sampletodotext
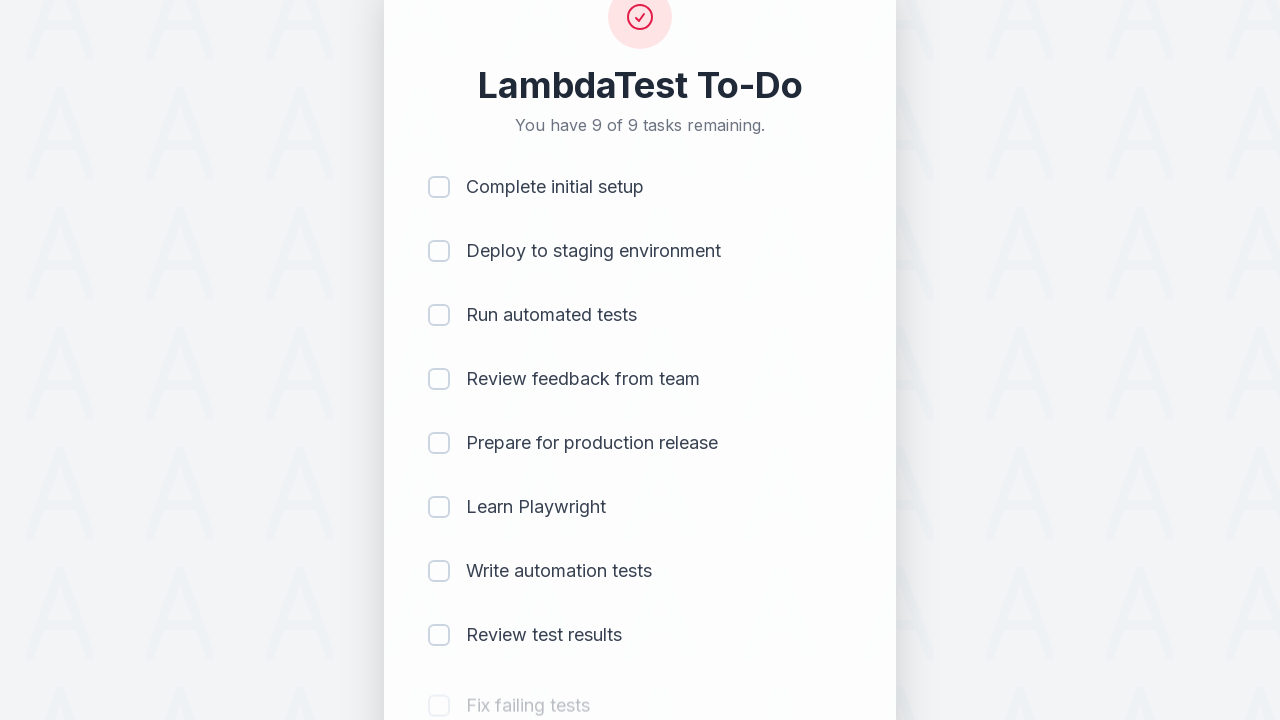

Filled todo input with 'Deploy to production' on #sampletodotext
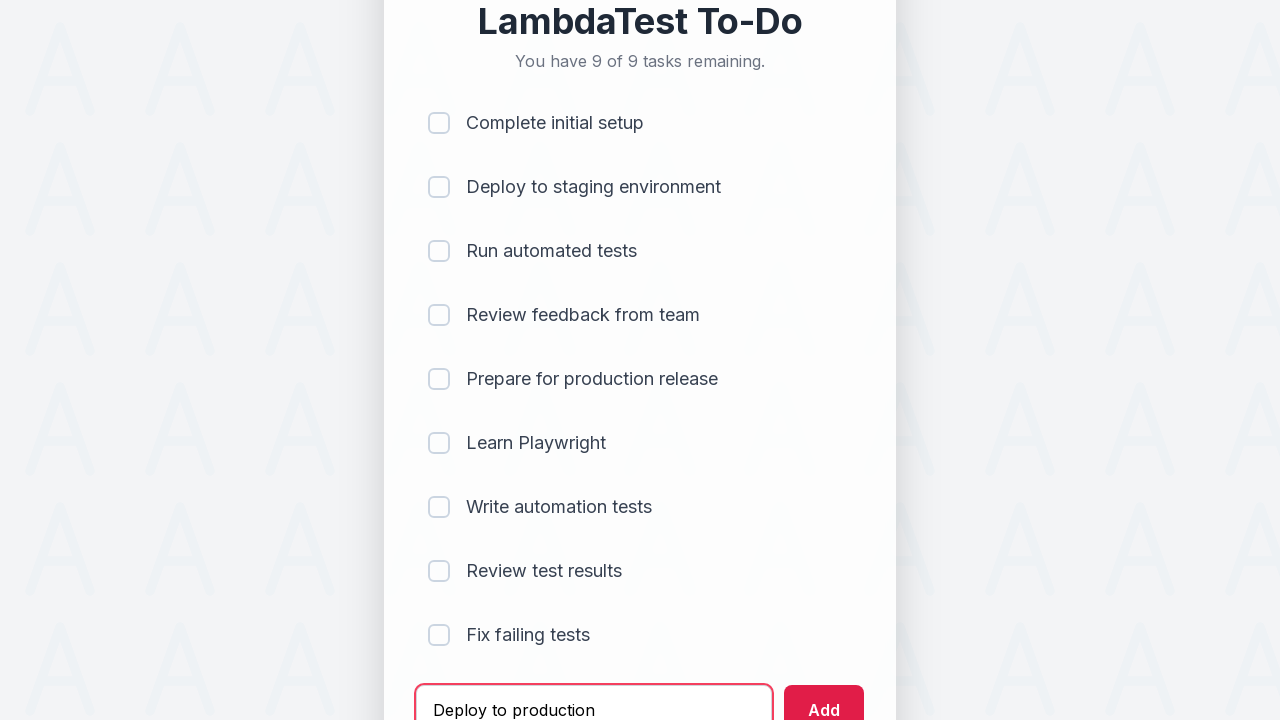

Pressed Enter to add 'Deploy to production' todo item on #sampletodotext
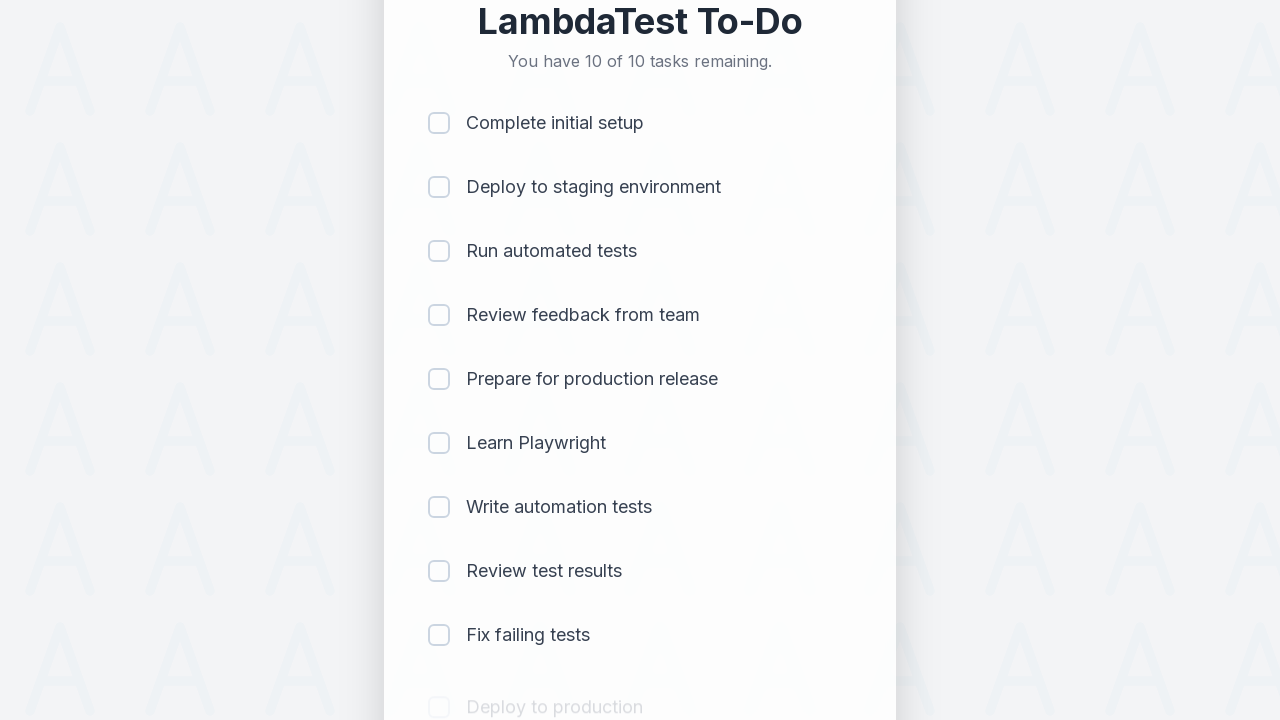

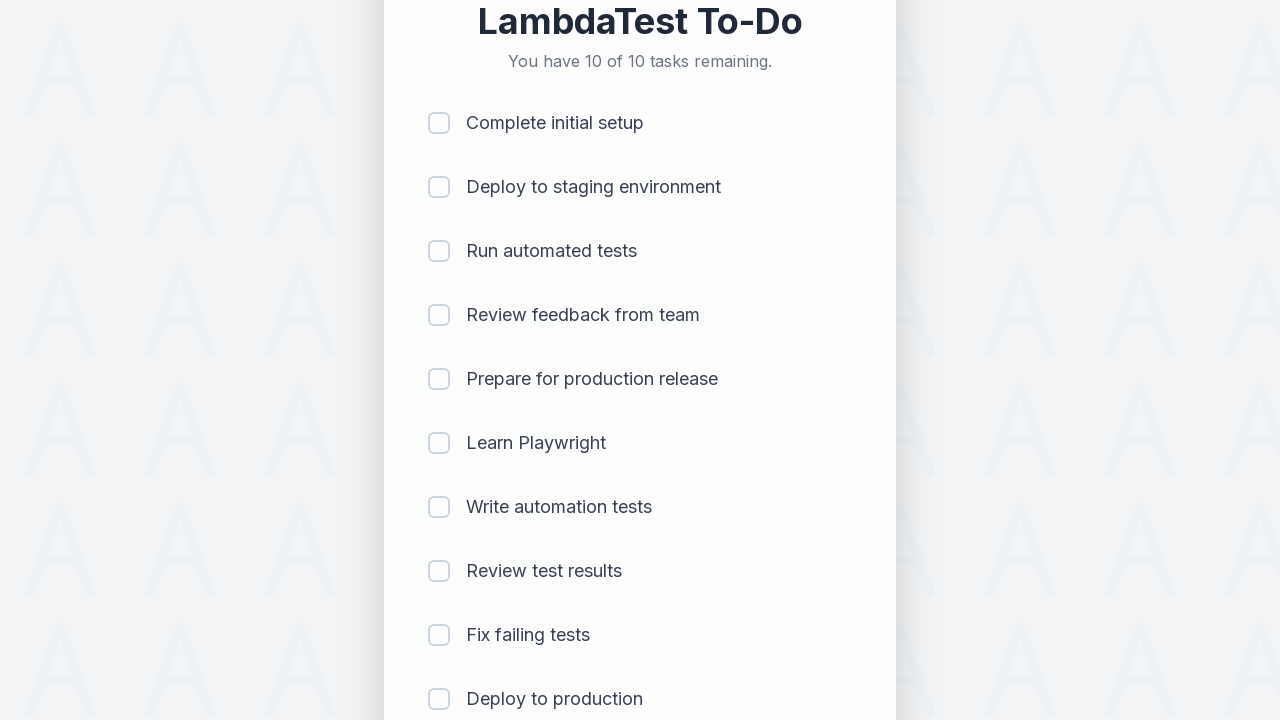